Tests click functionality by clicking a button and verifying its background color changes

Starting URL: http://www.uitestingplayground.com/click

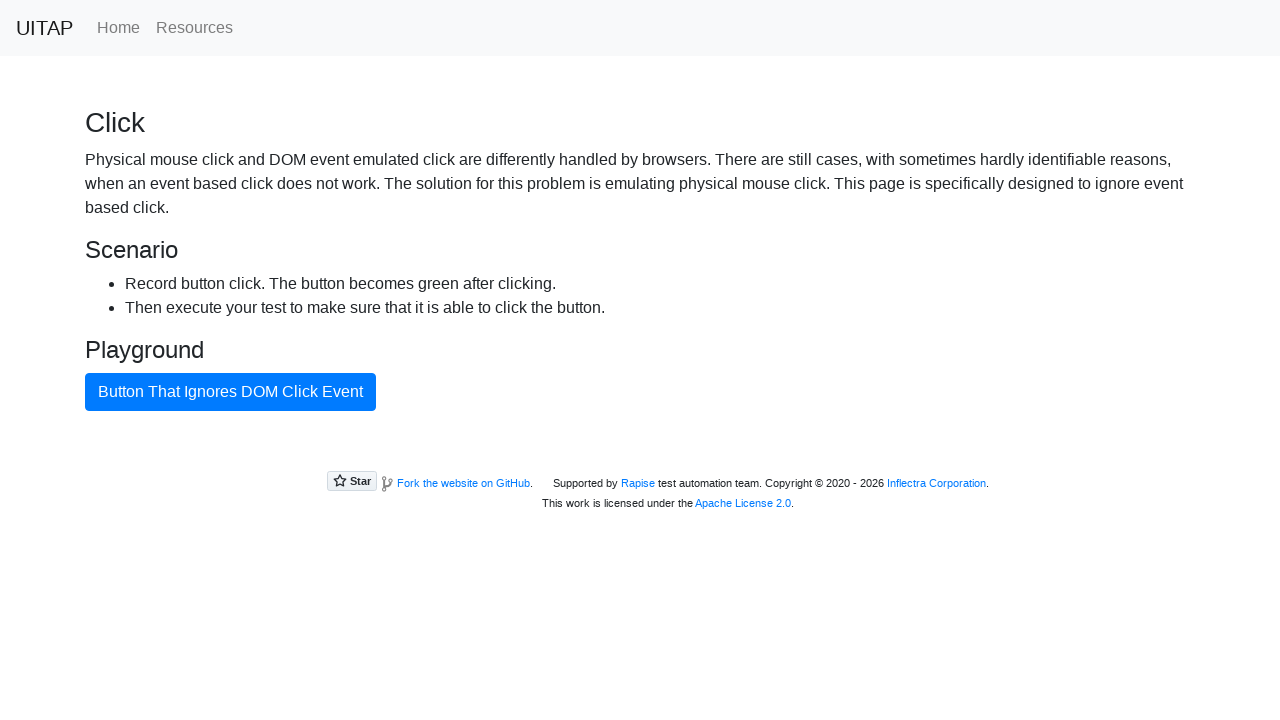

Clicked the bad button at (230, 392) on #badButton
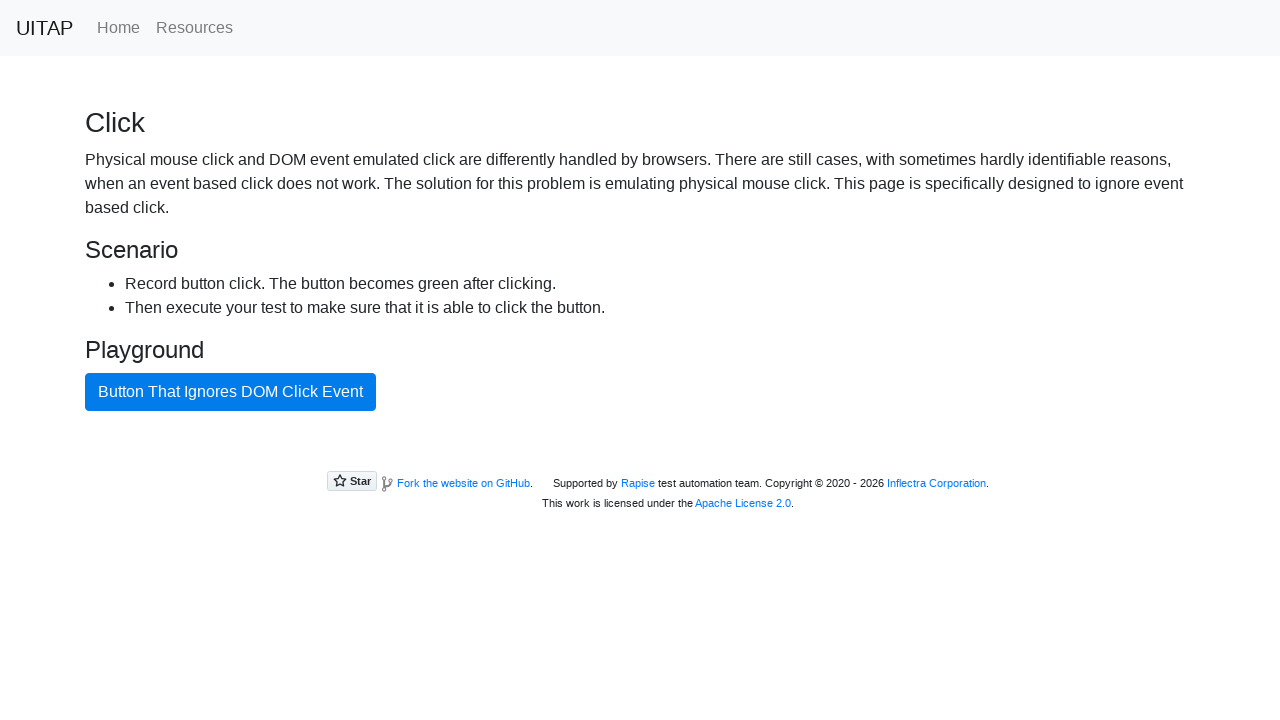

Located the bad button element
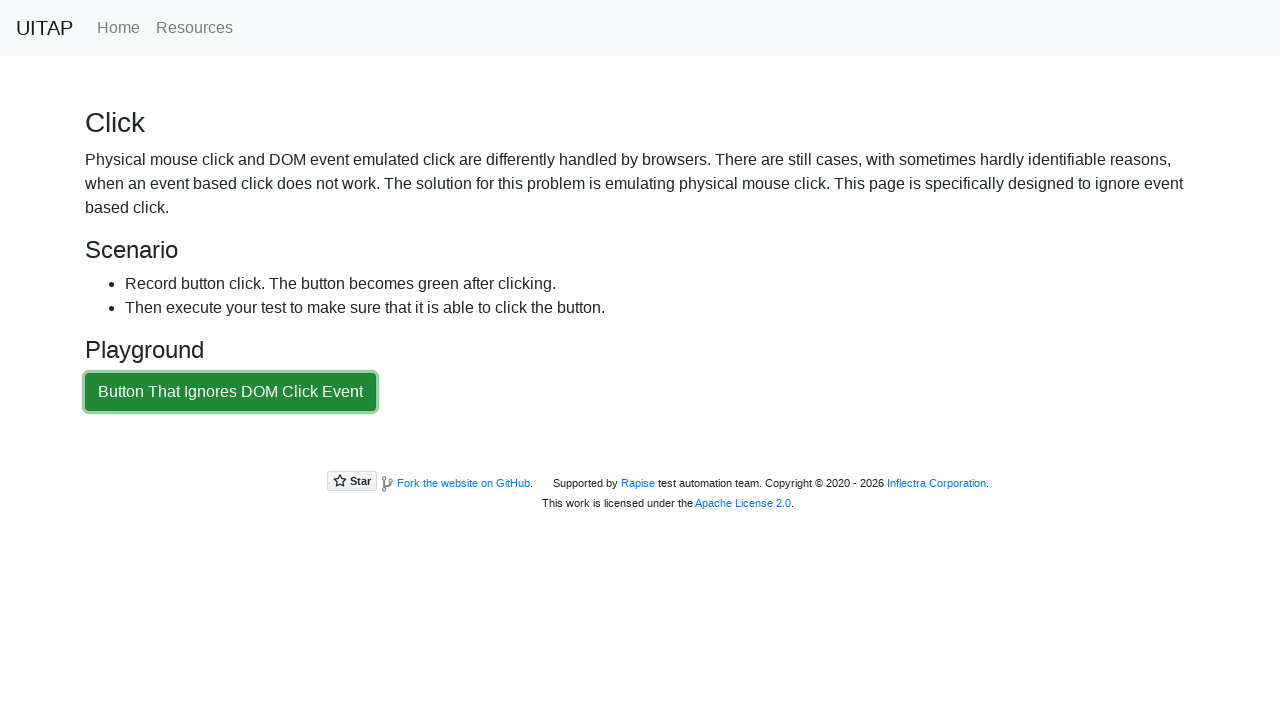

Retrieved button background color: rgb(33, 136, 56)
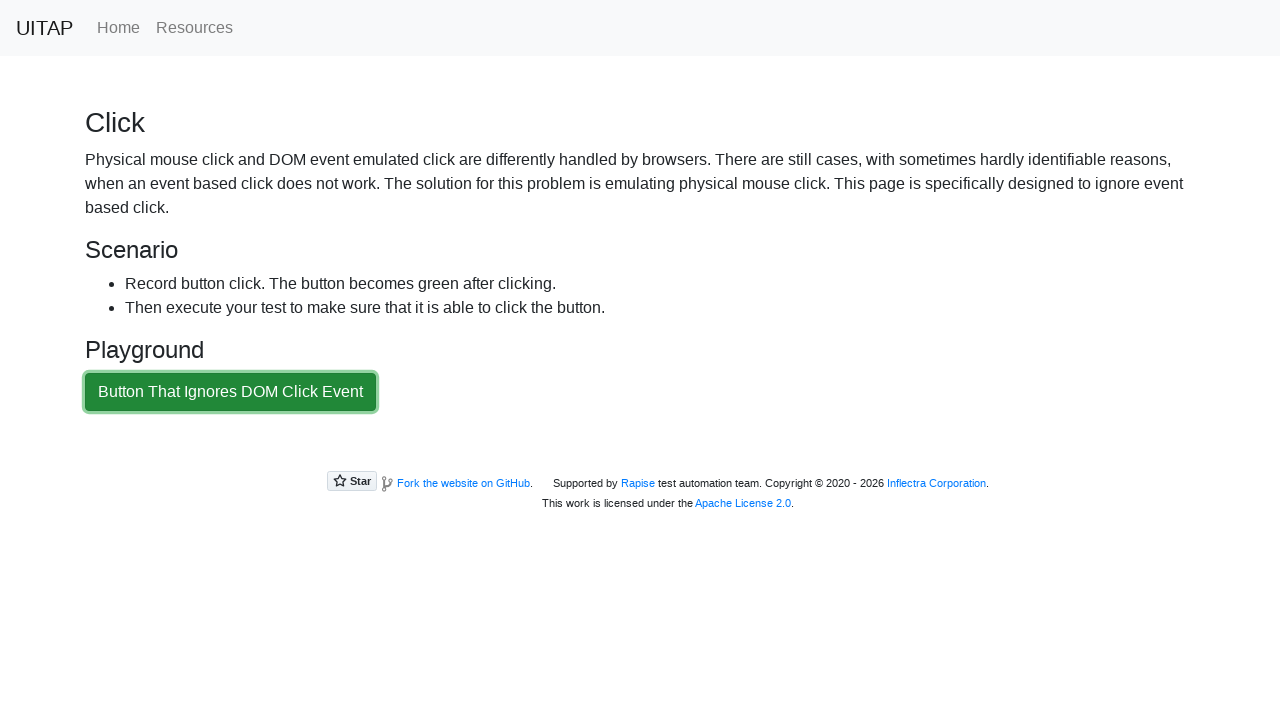

Verified button background color changed from original blue
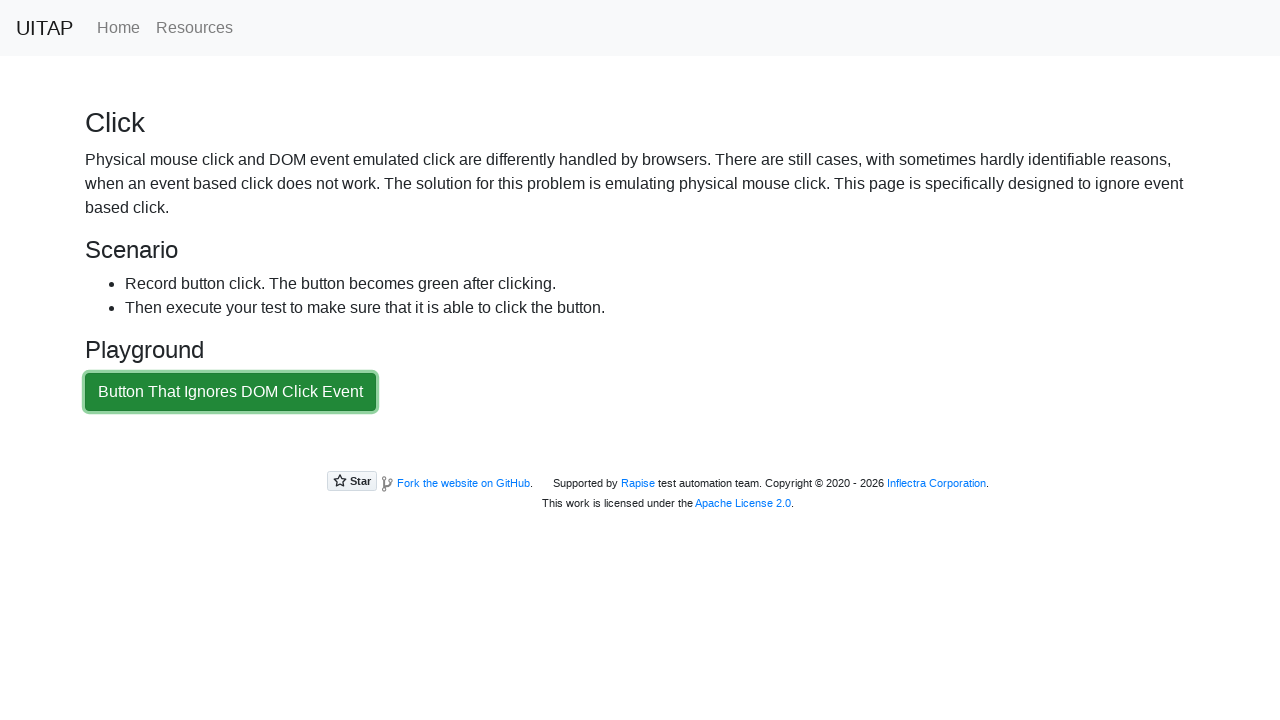

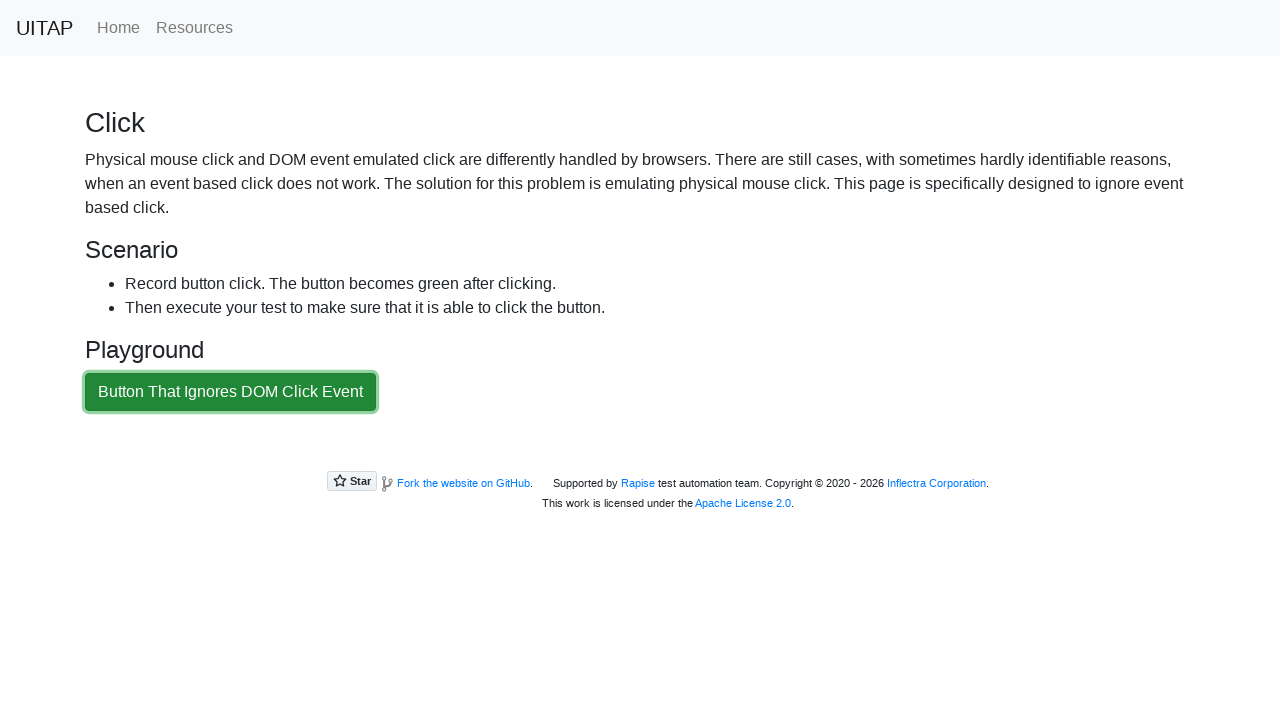